Tests handling a prompt JavaScript alert by clicking the Prompt Alert button, entering a custom message, and accepting it.

Starting URL: https://v1.training-support.net/selenium/javascript-alerts

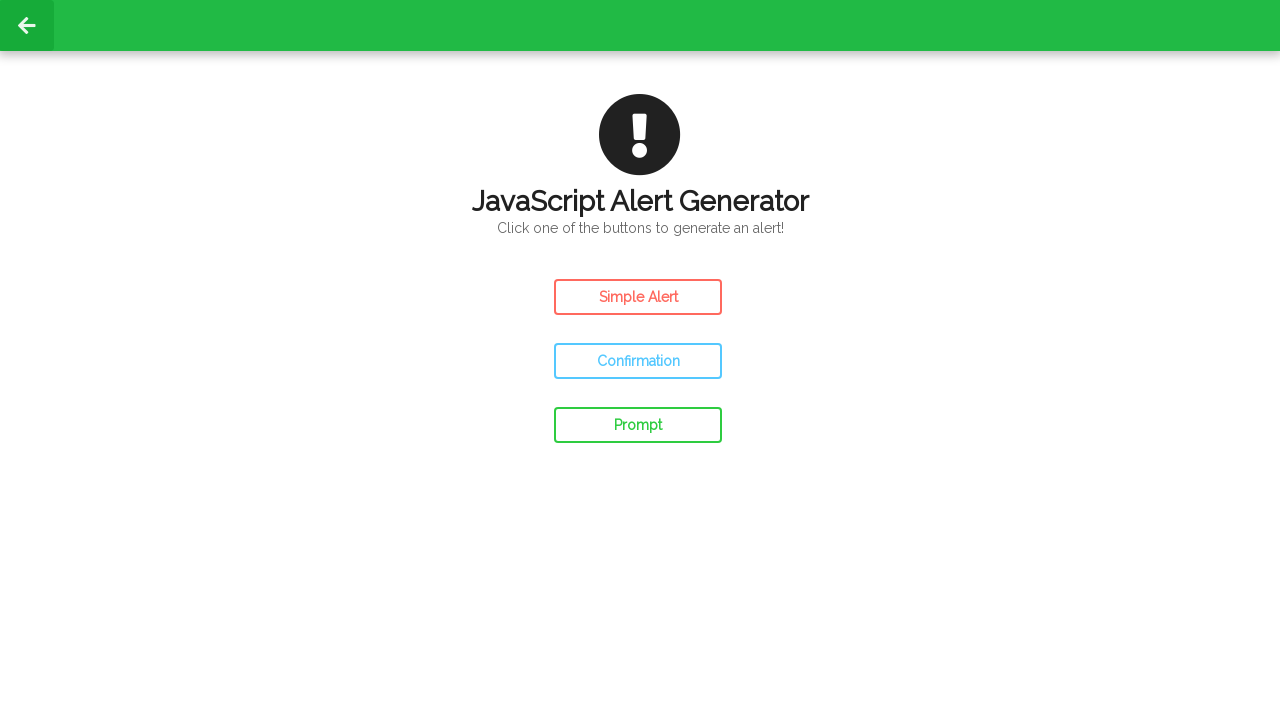

Set up dialog handler to accept prompt with 'Custom Message'
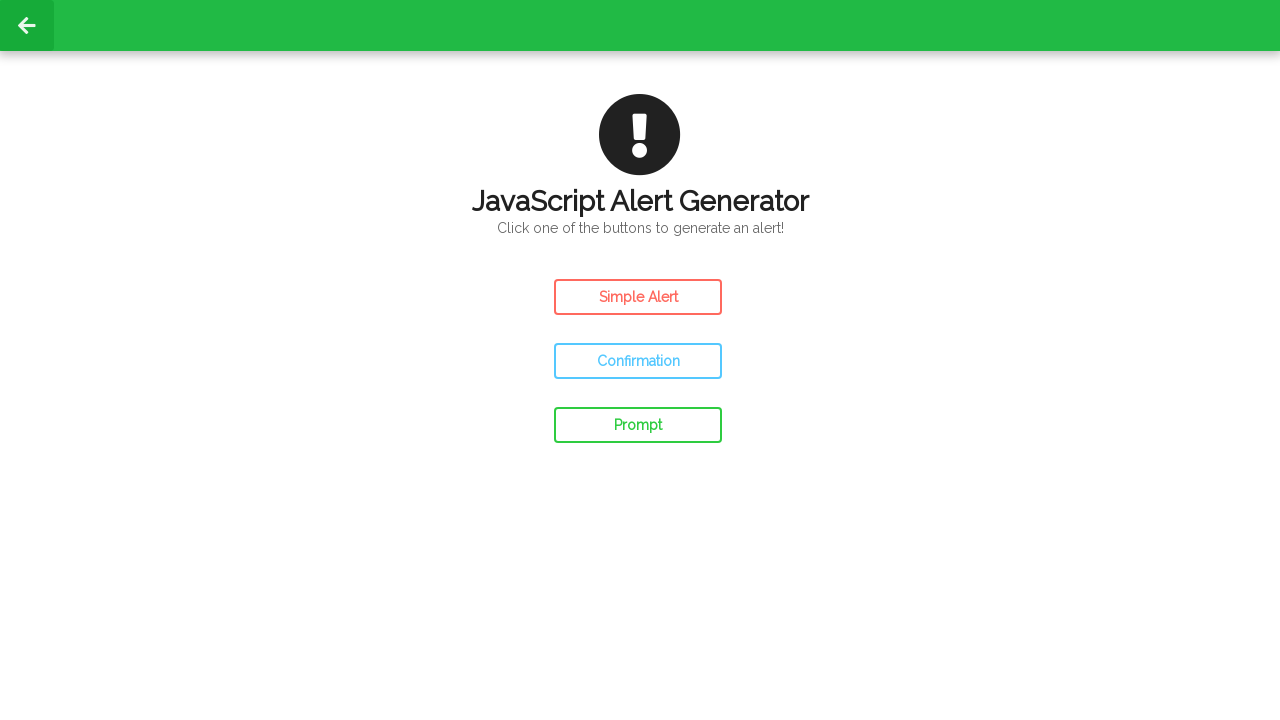

Clicked the Prompt Alert button at (638, 425) on #prompt
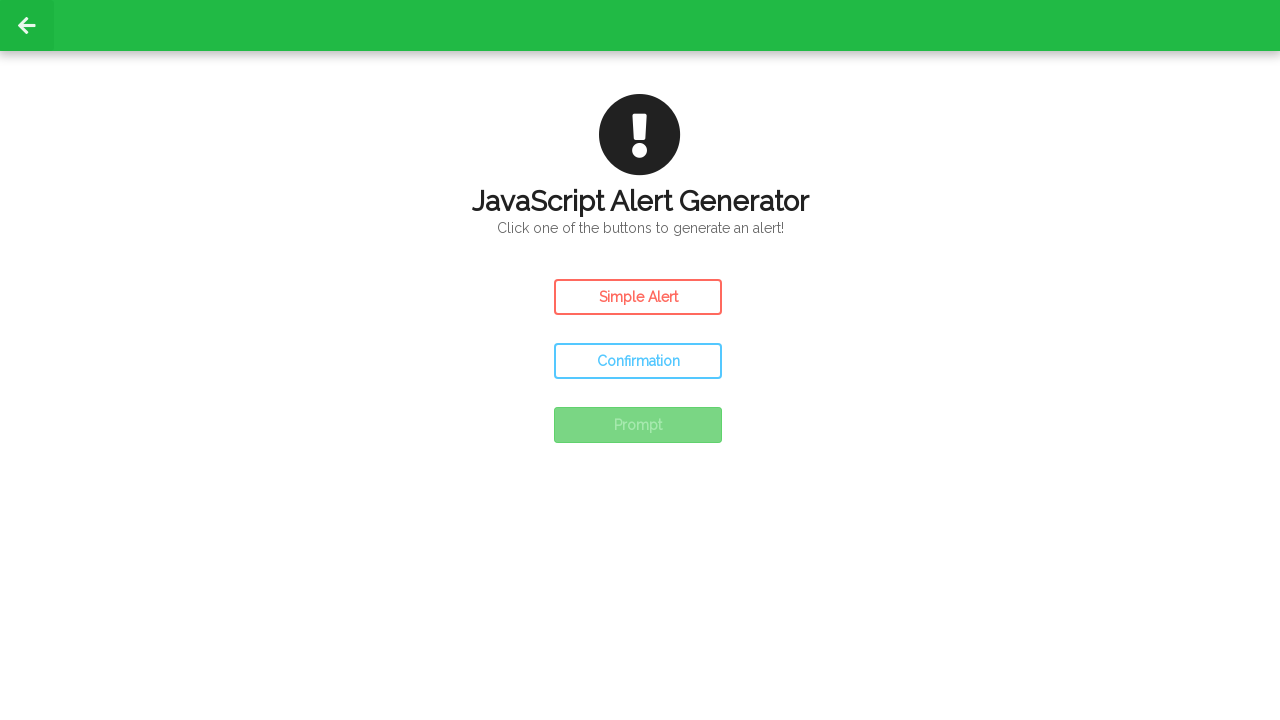

Waited for prompt alert interaction to complete
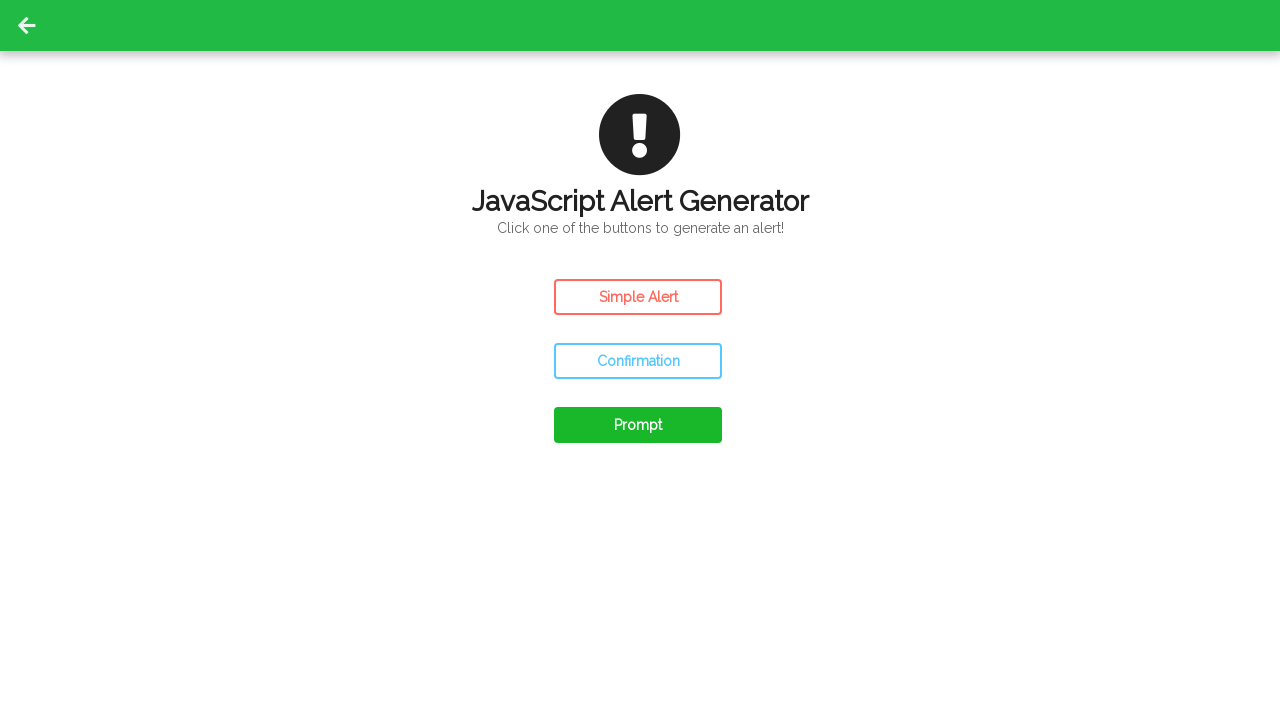

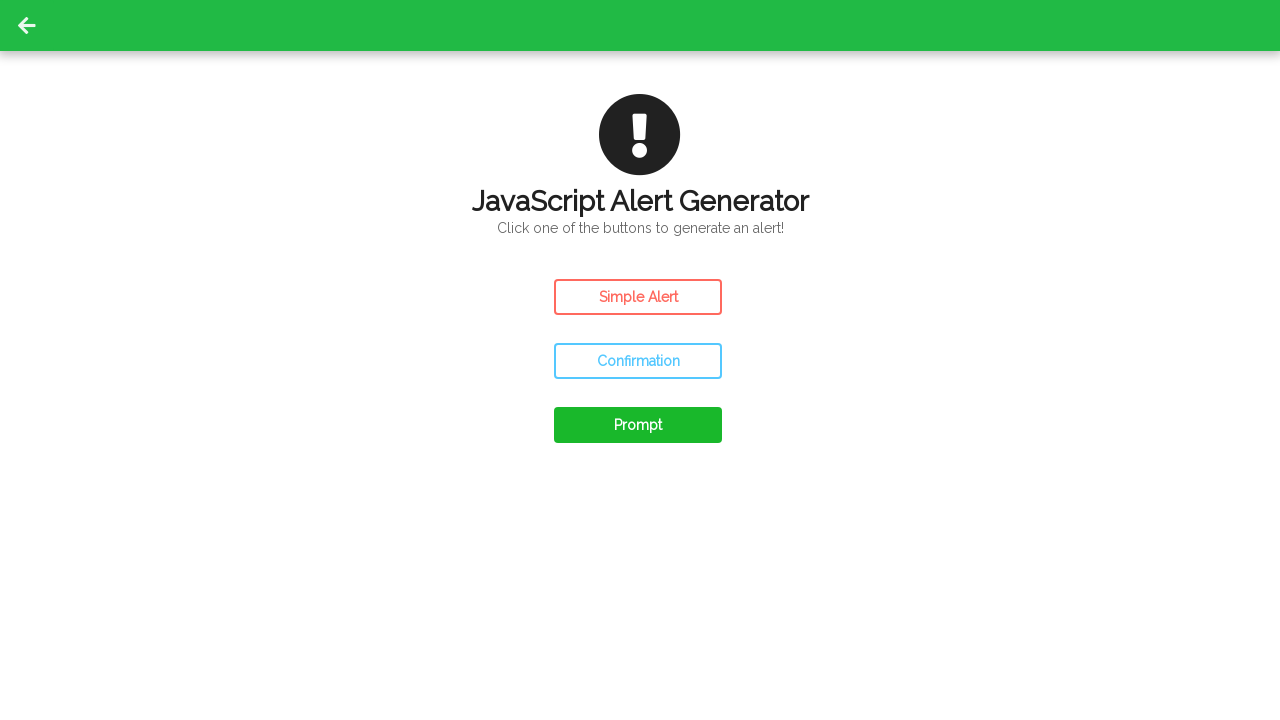